Tests navigation on dev.to by going to the main page and clicking on the first blog post displayed to verify it redirects to the blog page.

Starting URL: https://dev.to/

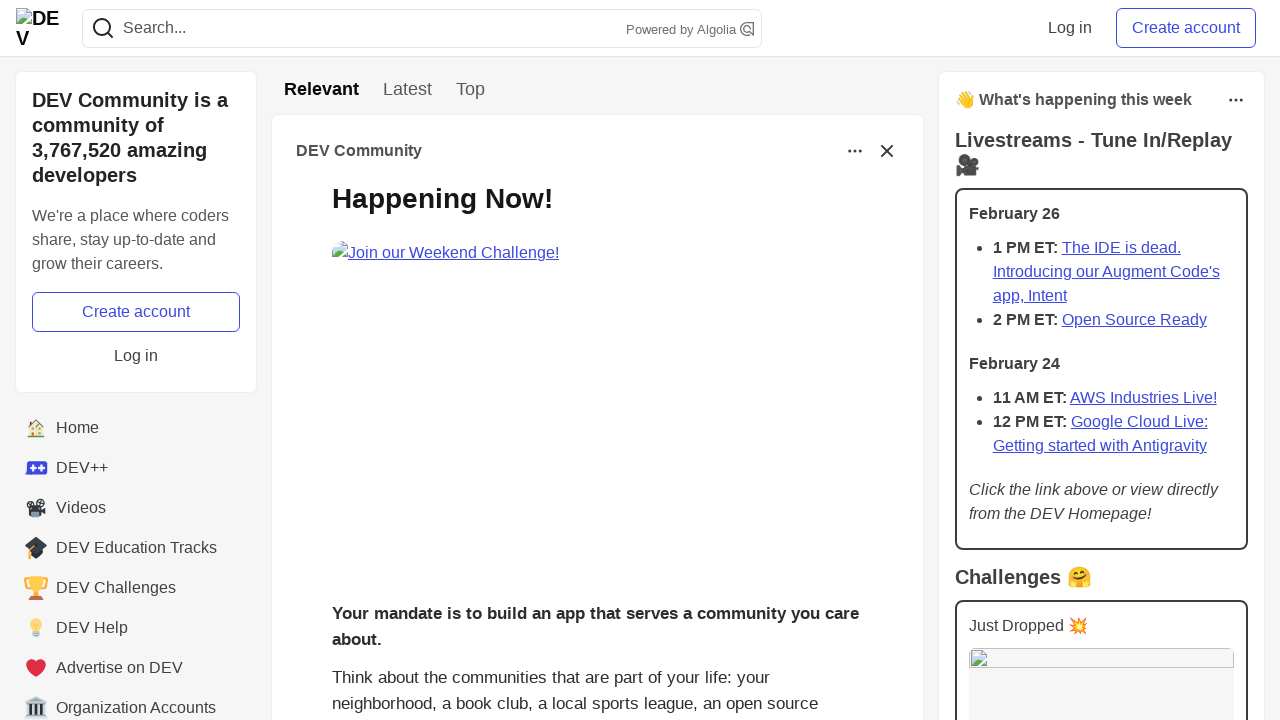

Clicked on the first blog post on dev.to homepage at (597, 388) on .crayons-story__body
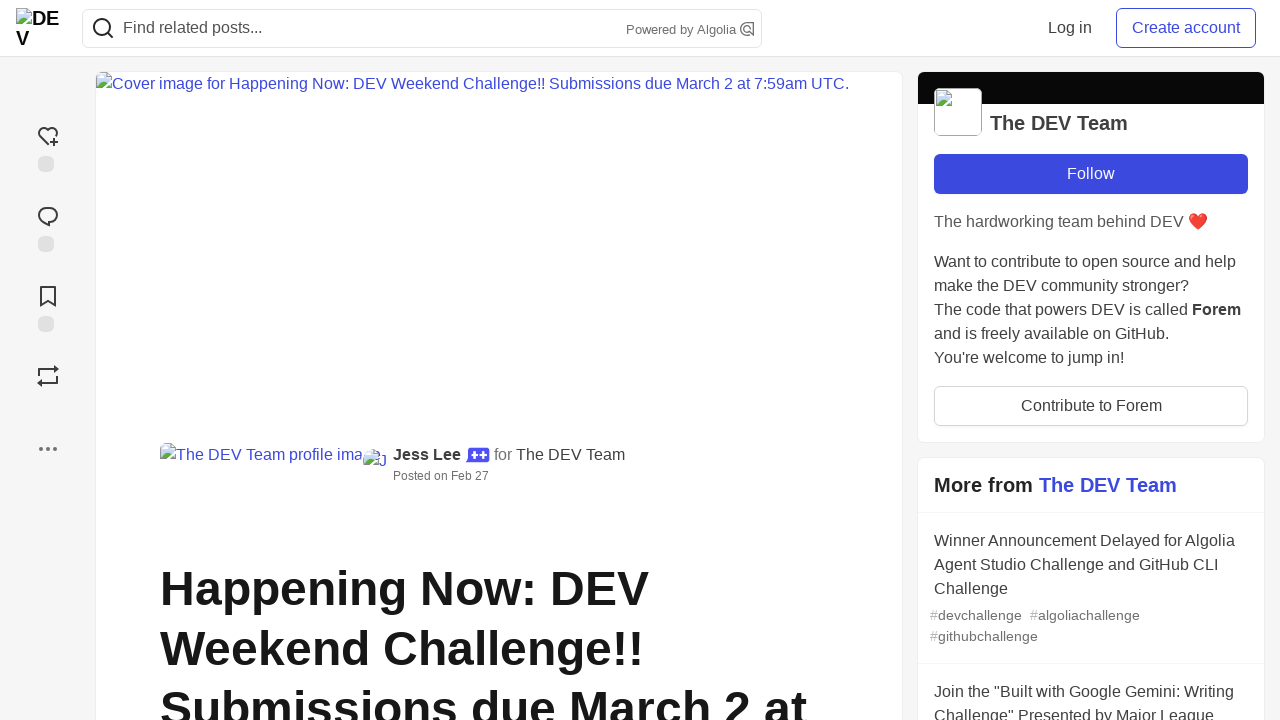

Blog page loaded after clicking first blog post
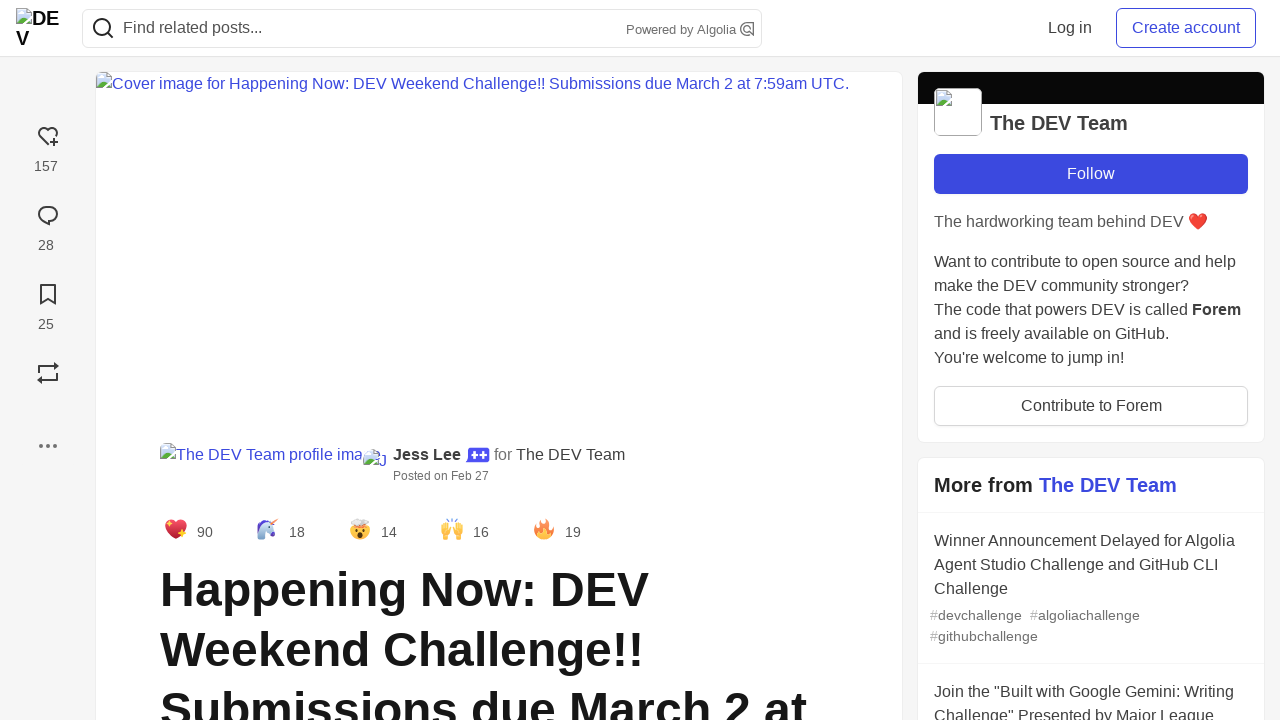

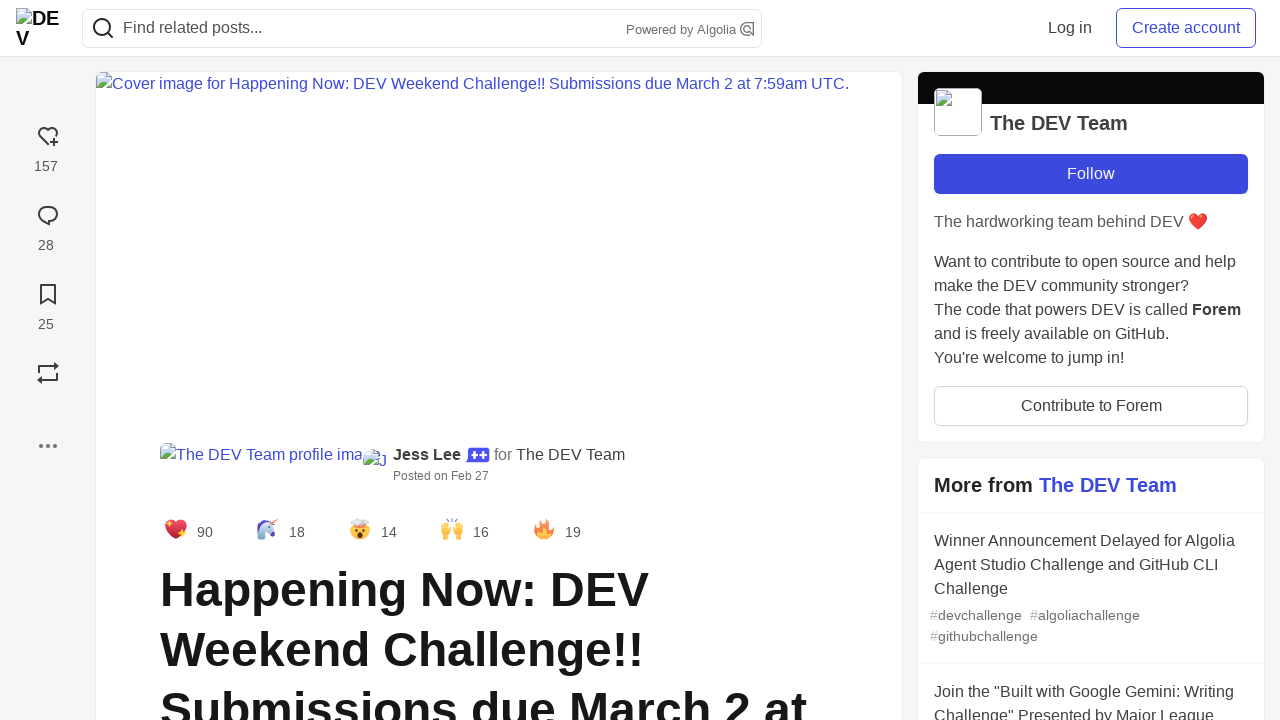